Tests that the first paragraph on the typos page contains the expected text about demonstrating typos being introduced randomly.

Starting URL: http://the-internet.herokuapp.com/typos

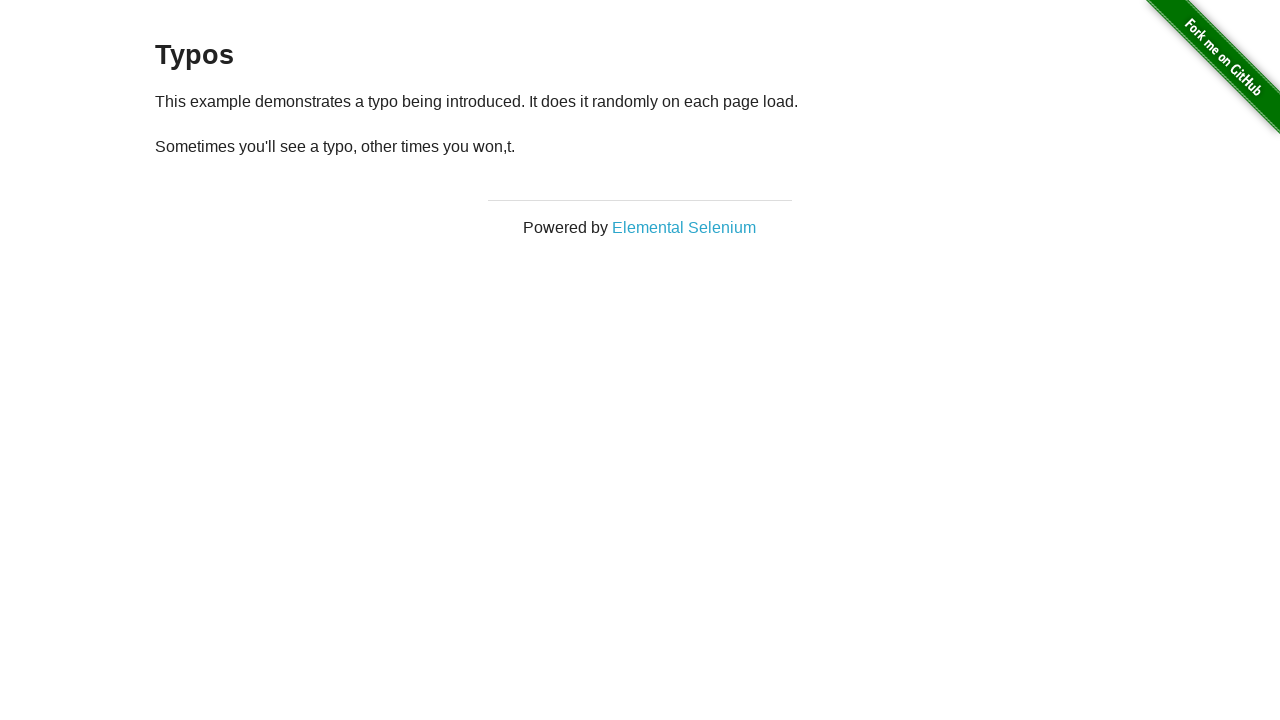

Navigated to the typos page
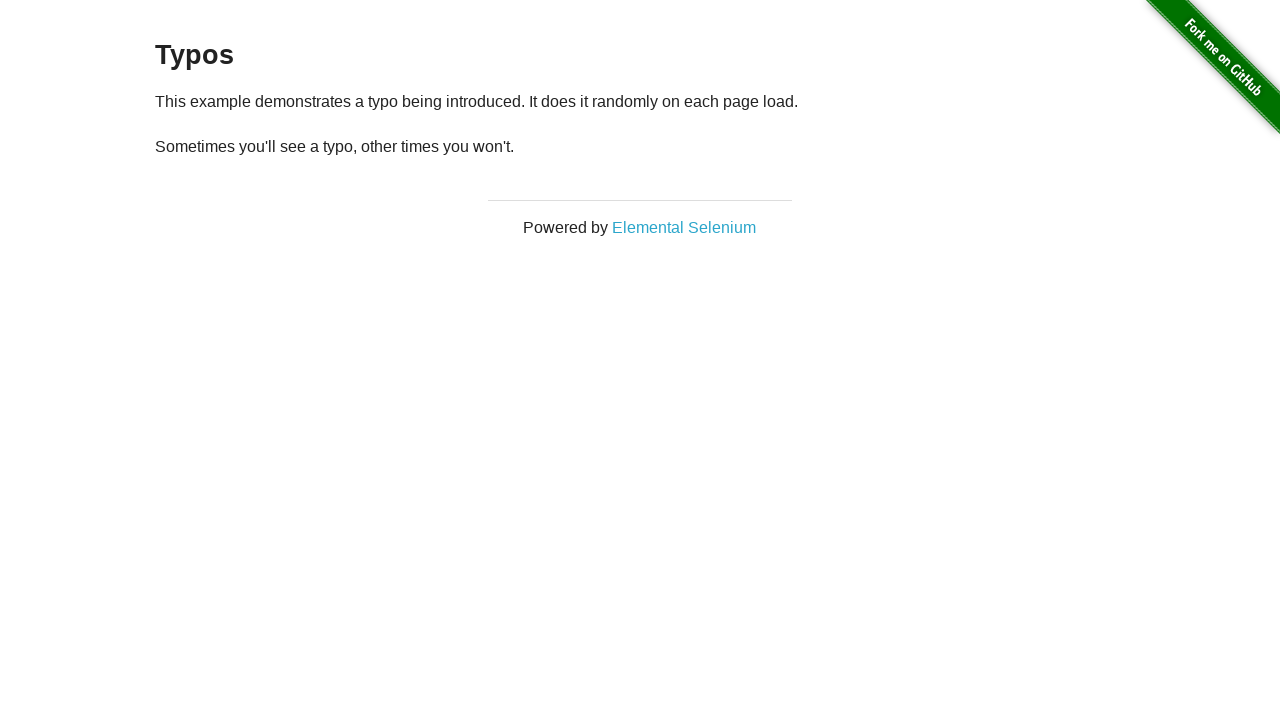

First paragraph element loaded and is visible
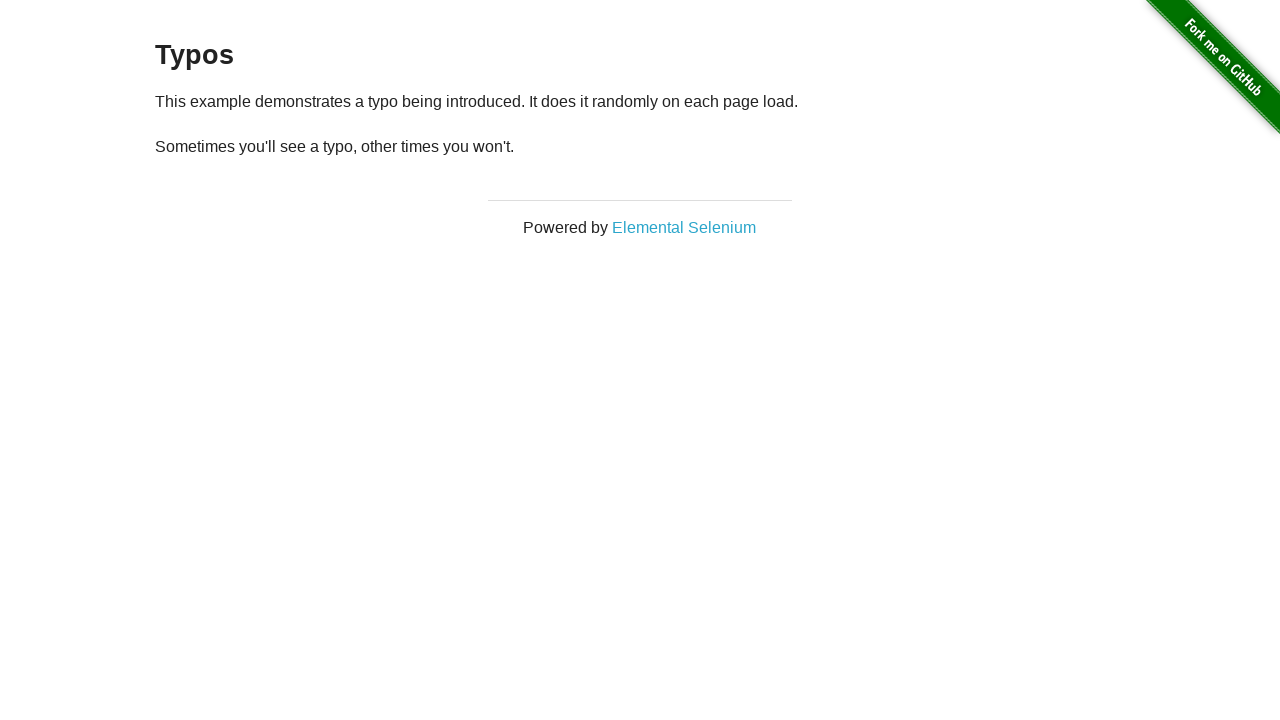

Retrieved text content from first paragraph
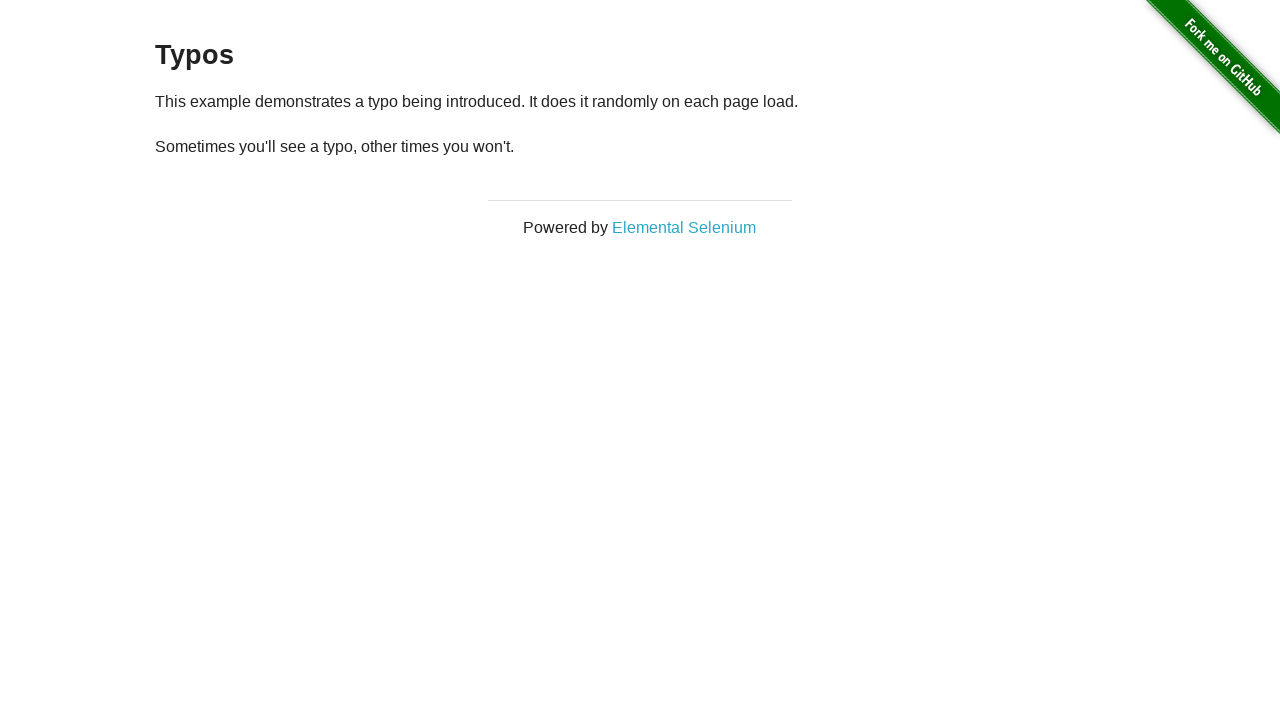

Assertion passed: first paragraph contains expected text about typos being introduced randomly
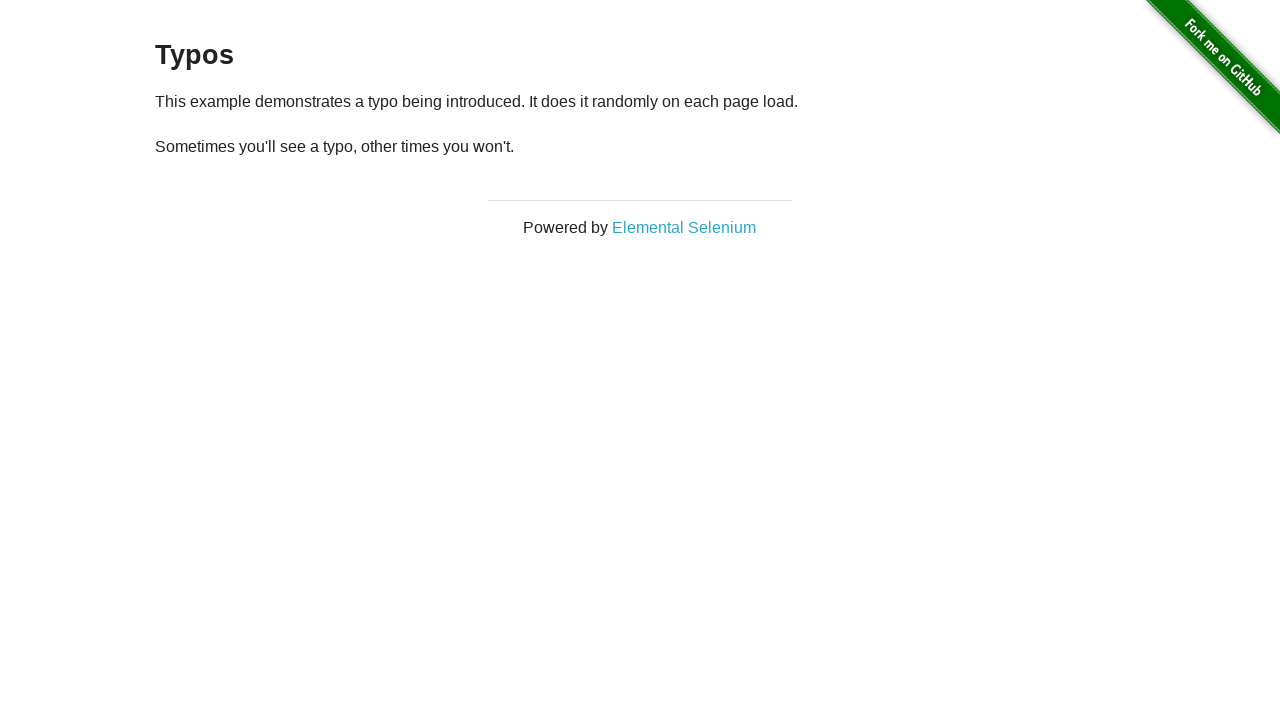

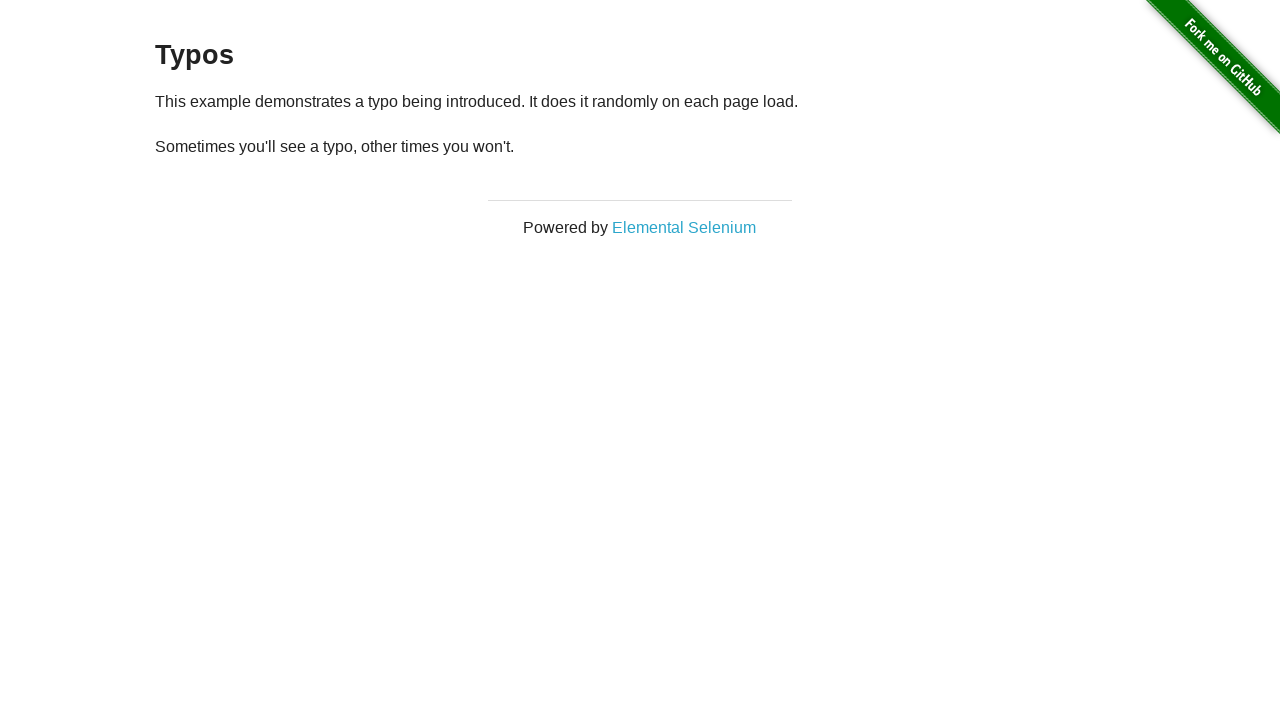